Tests the T2D Knowledge Portal gene page by clicking the "Explore ± 50 kb" button to expand the view, then accessing the download menu and selecting CSV format option.

Starting URL: https://t2d.hugeamp.org/gene.html?gene=FNDC4

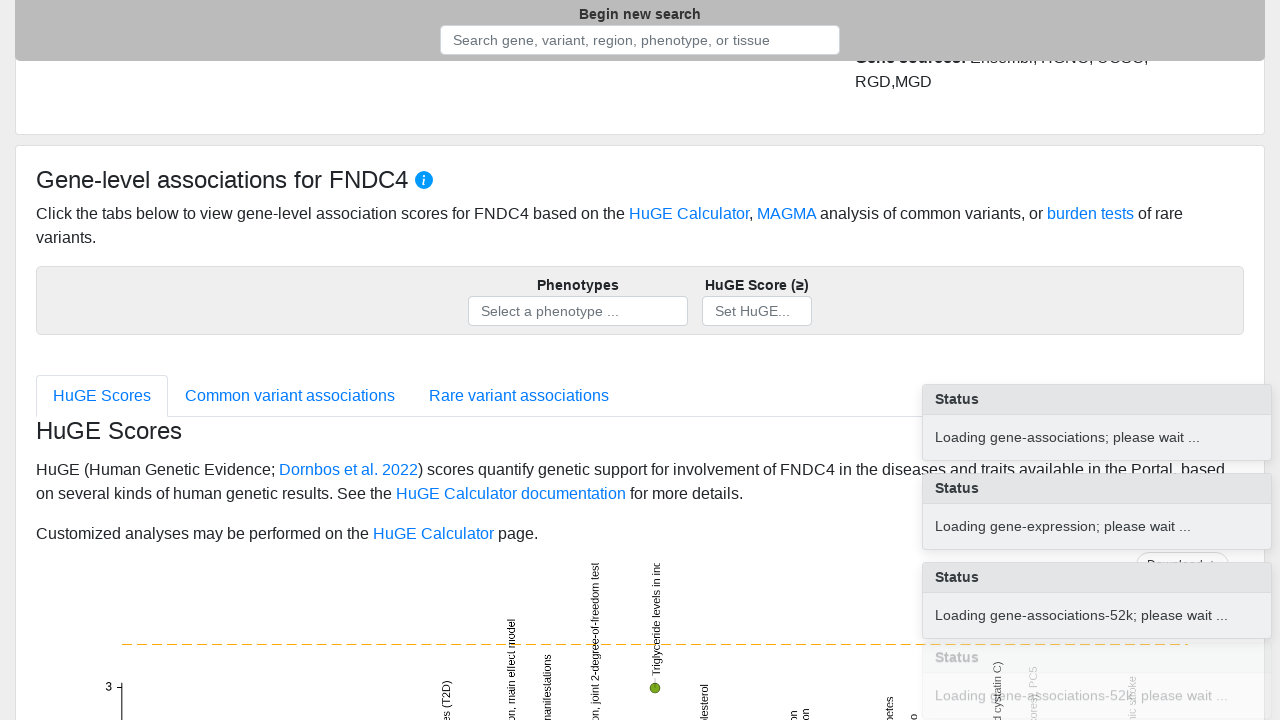

T2D Knowledge Portal gene page (FNDC4) loaded and network idle
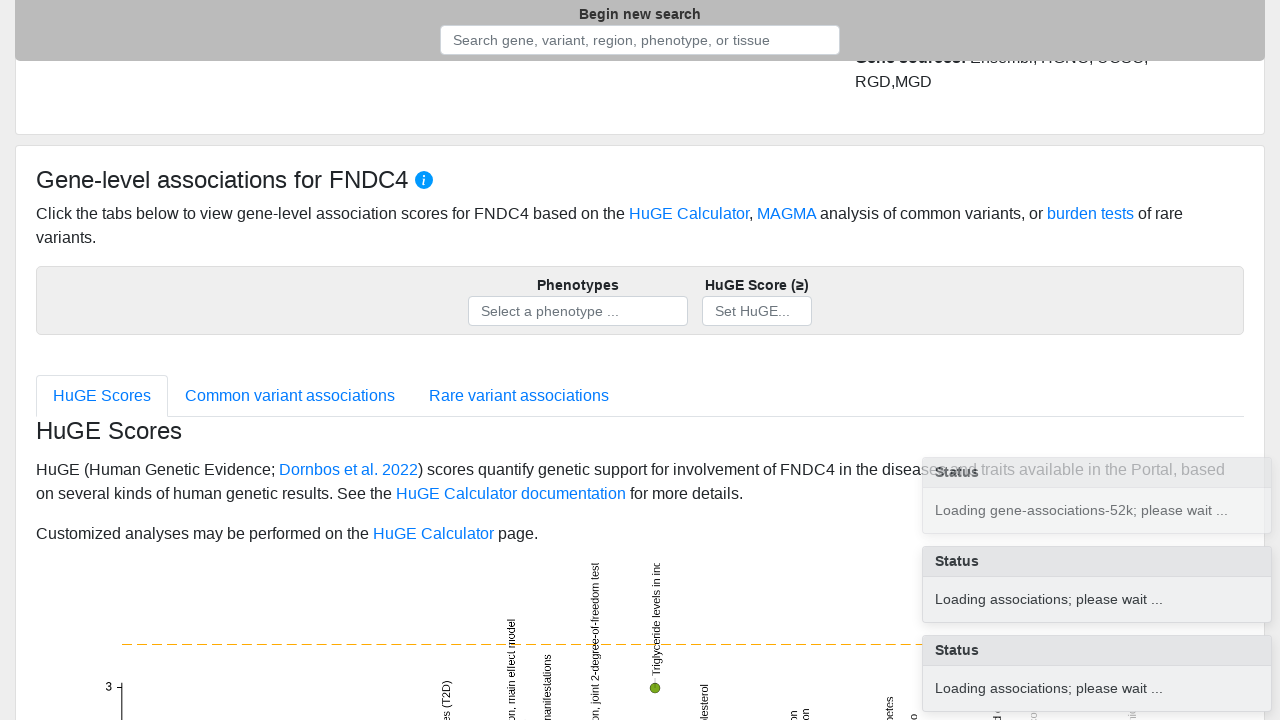

Clicked 'Explore ± 50 kb' button to expand genomic region view at (1088, 228) on button:has-text('Explore ± 50 kb')
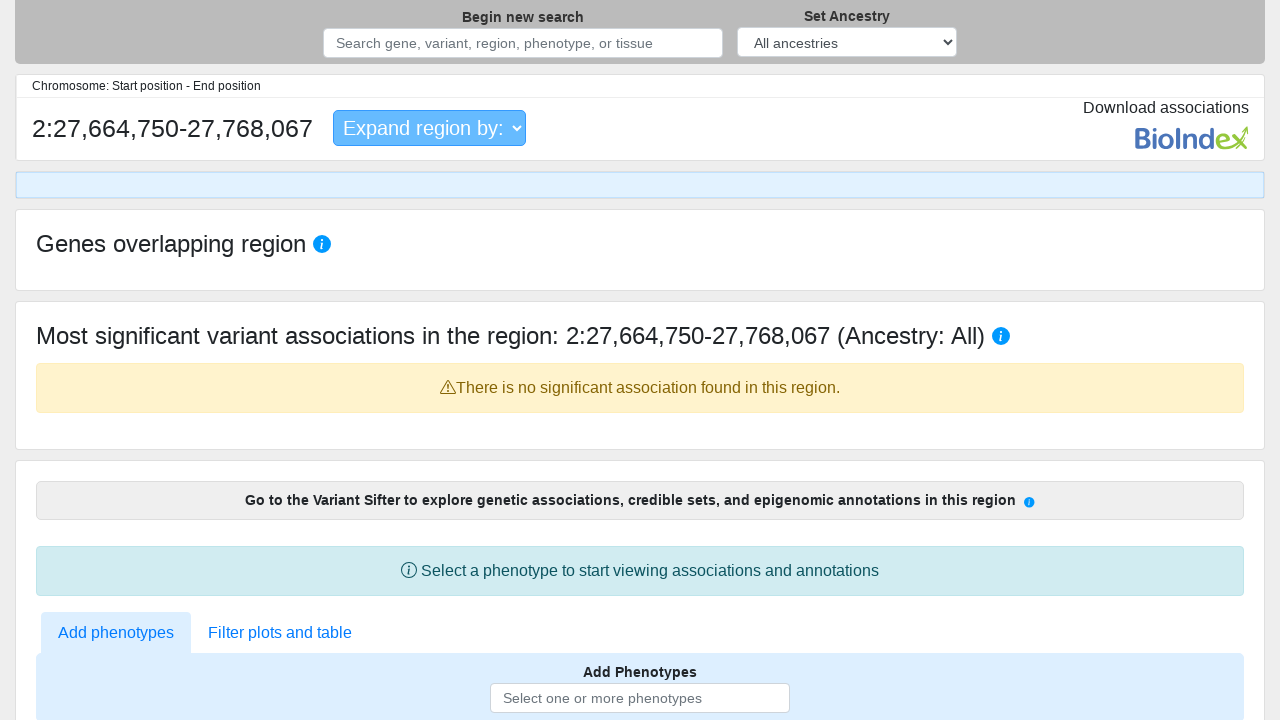

Expanded genomic region view loaded
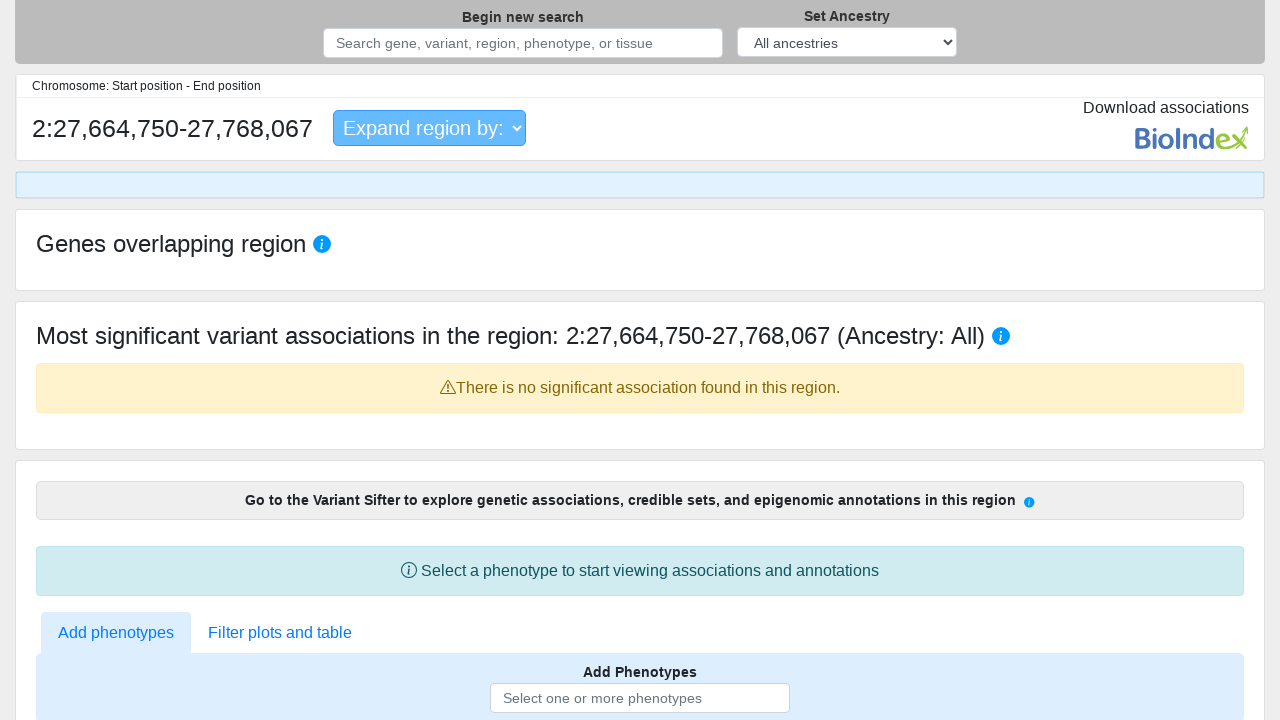

Clicked Download button to open download menu at (1182, 360) on button:has-text('Download')
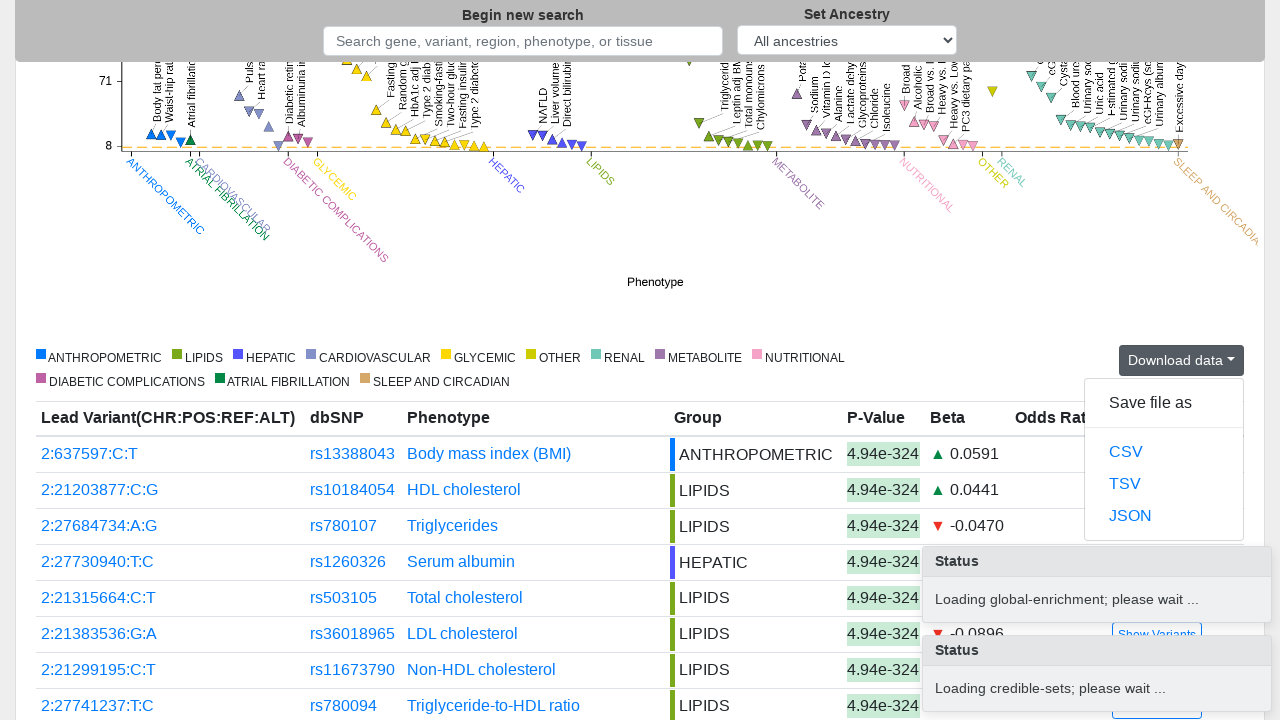

Download menu appeared
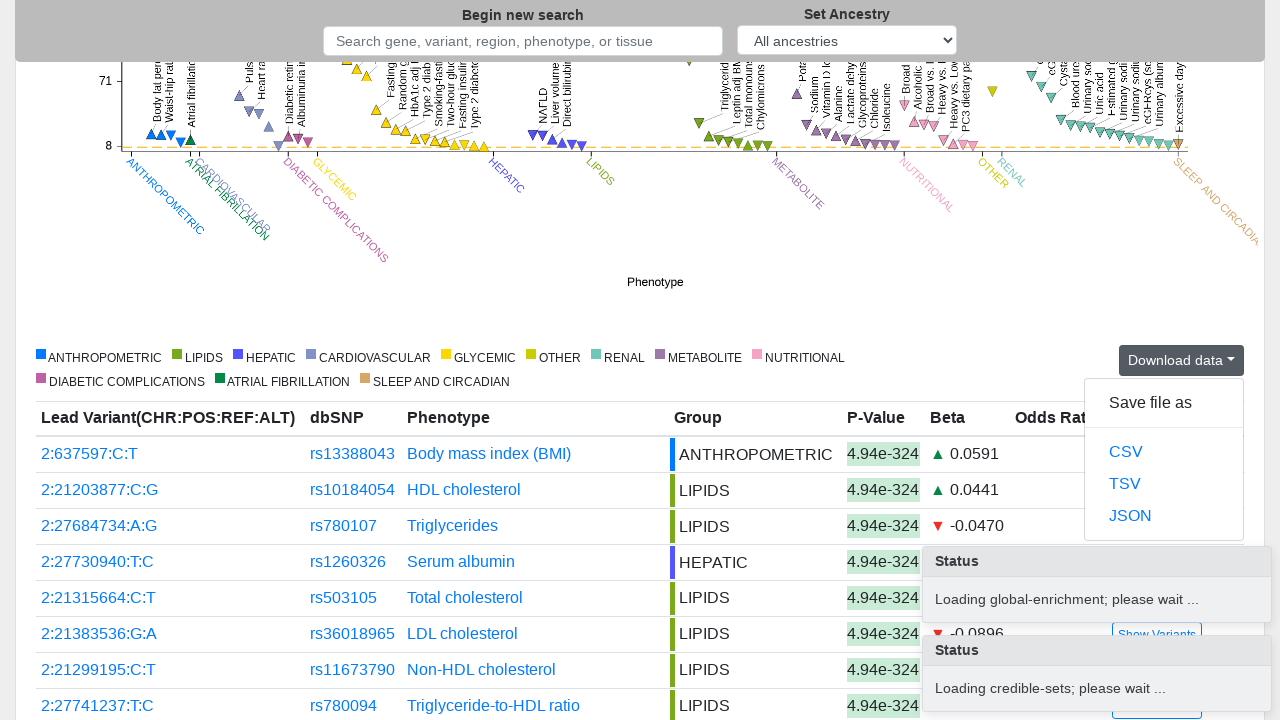

Selected CSV format from download menu at (1164, 452) on a:has-text('CSV')
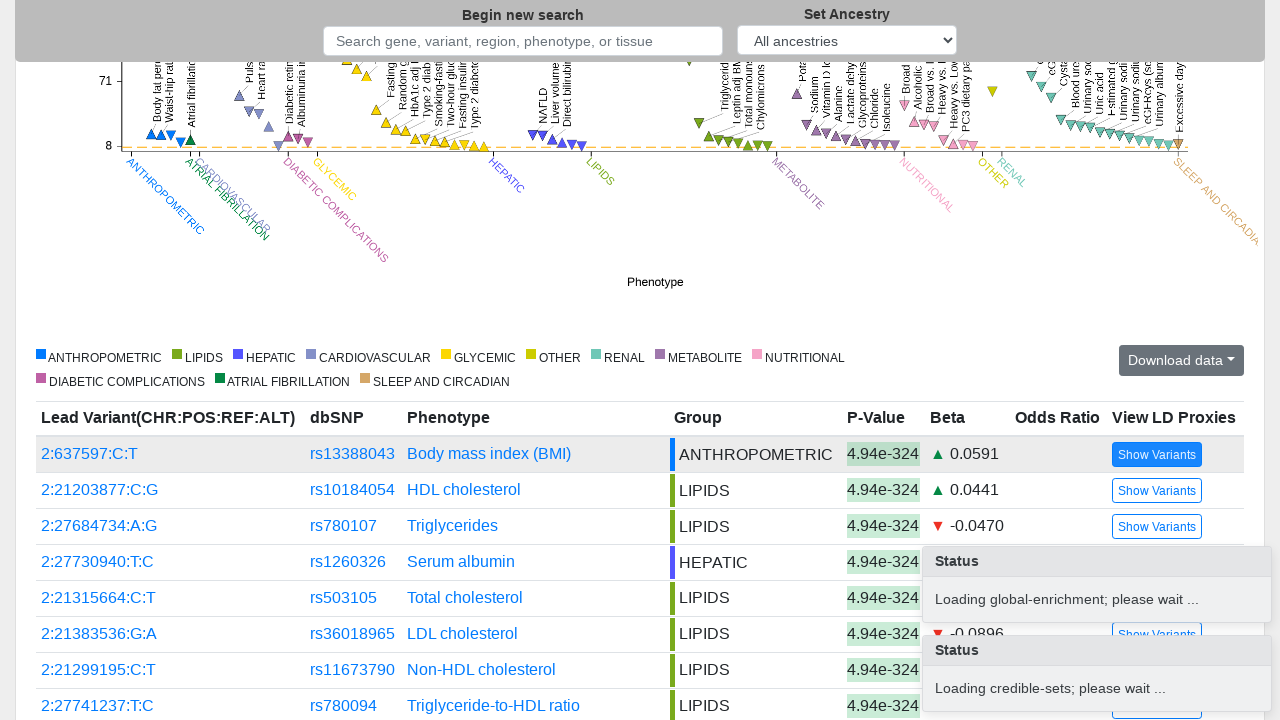

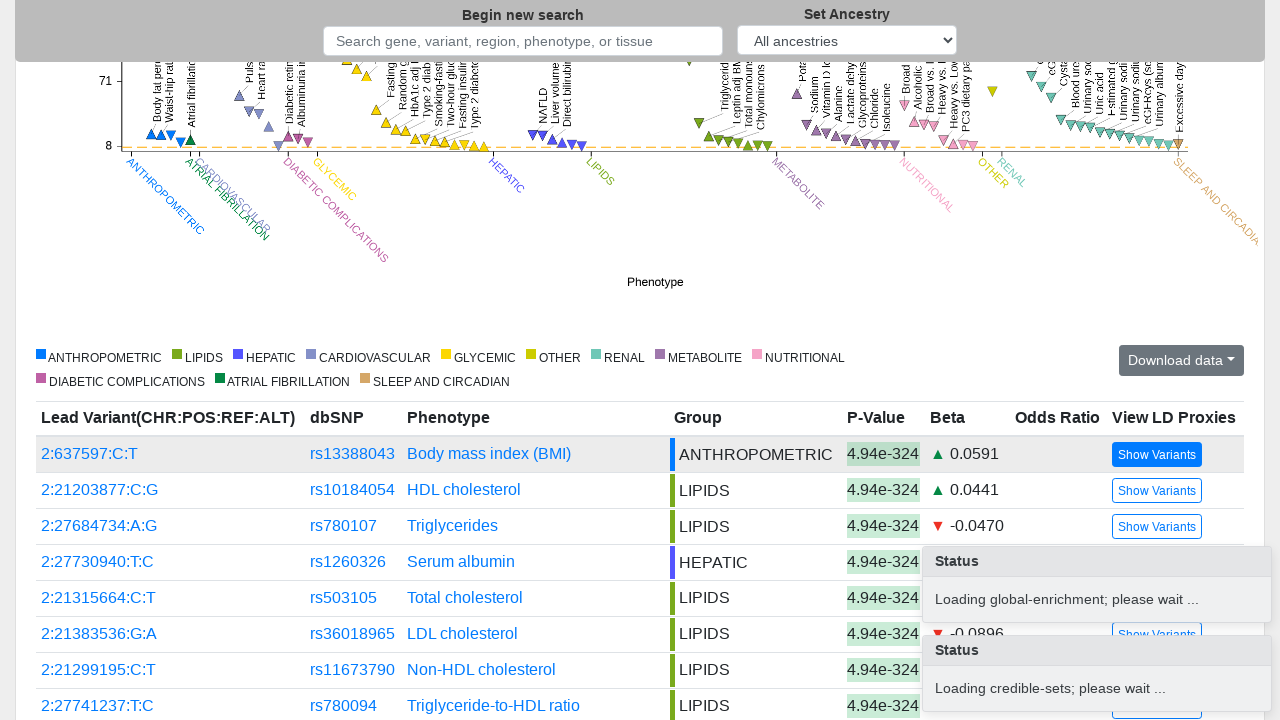